Tests sorting the Email column in ascending order by clicking the column header and verifying the text values are sorted alphabetically.

Starting URL: http://the-internet.herokuapp.com/tables

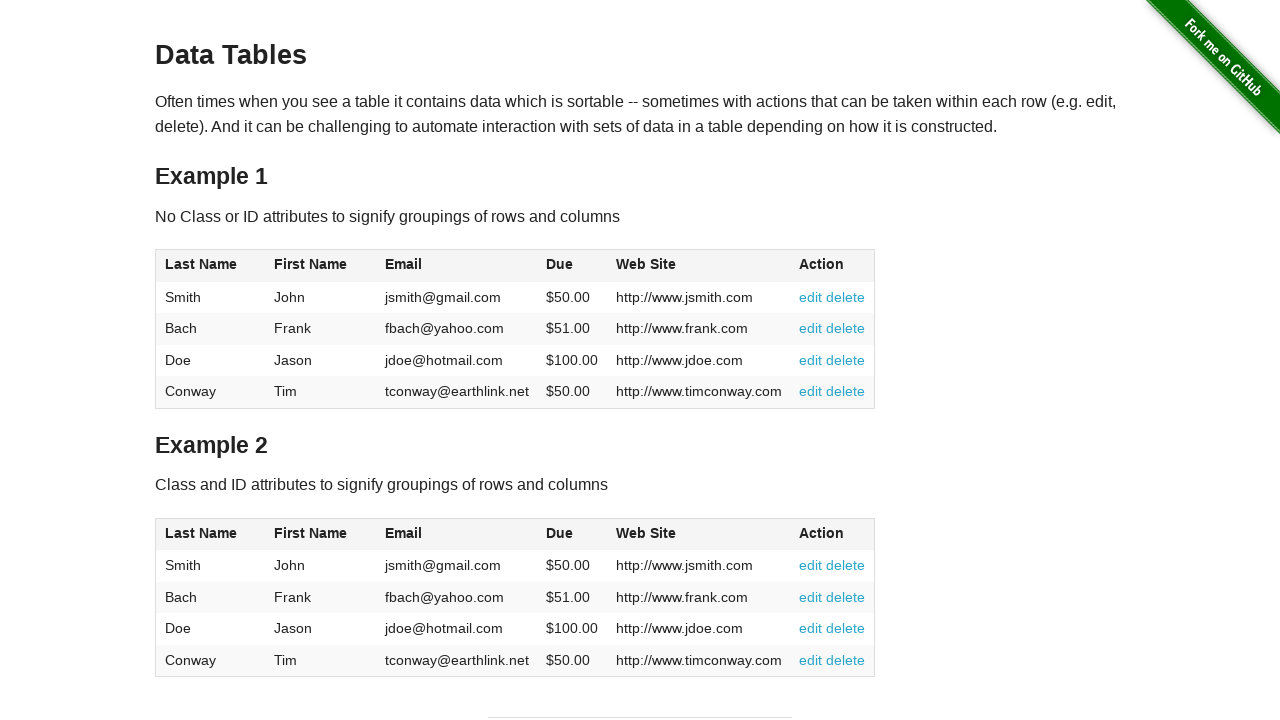

Clicked Email column header to sort in ascending order at (457, 266) on #table1 thead tr th:nth-of-type(3)
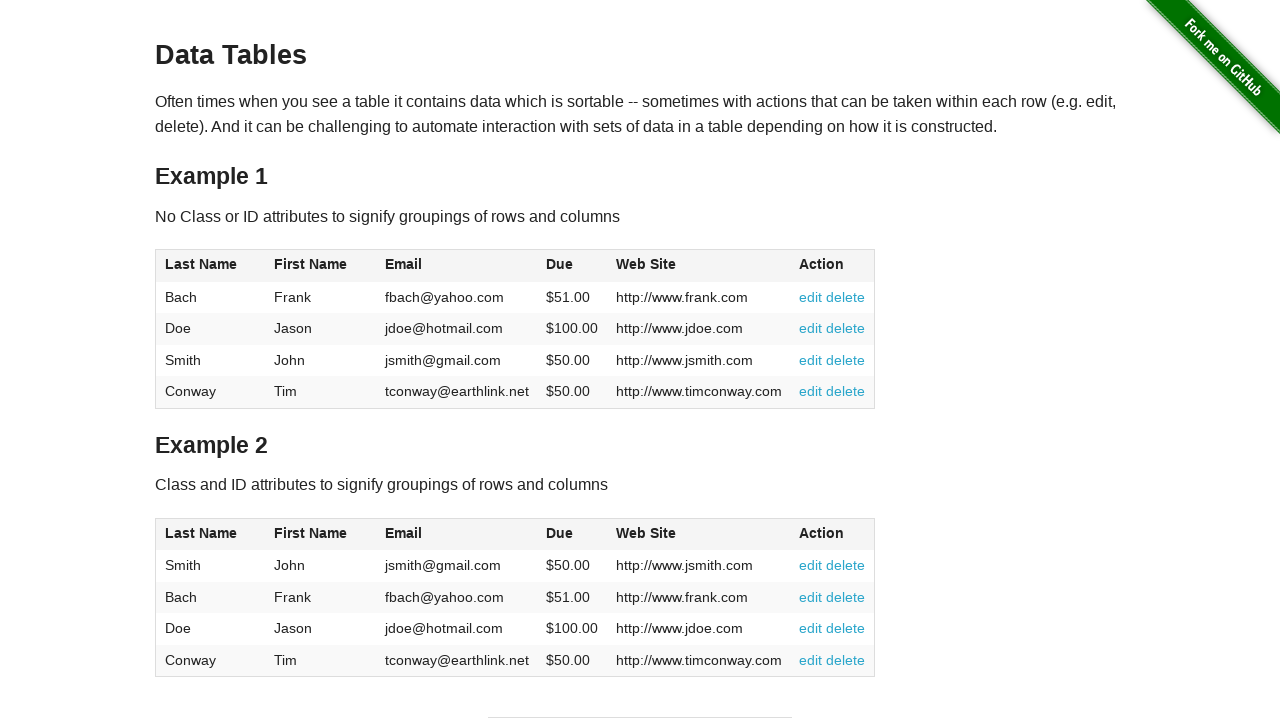

Table sorting completed and Email column is visible
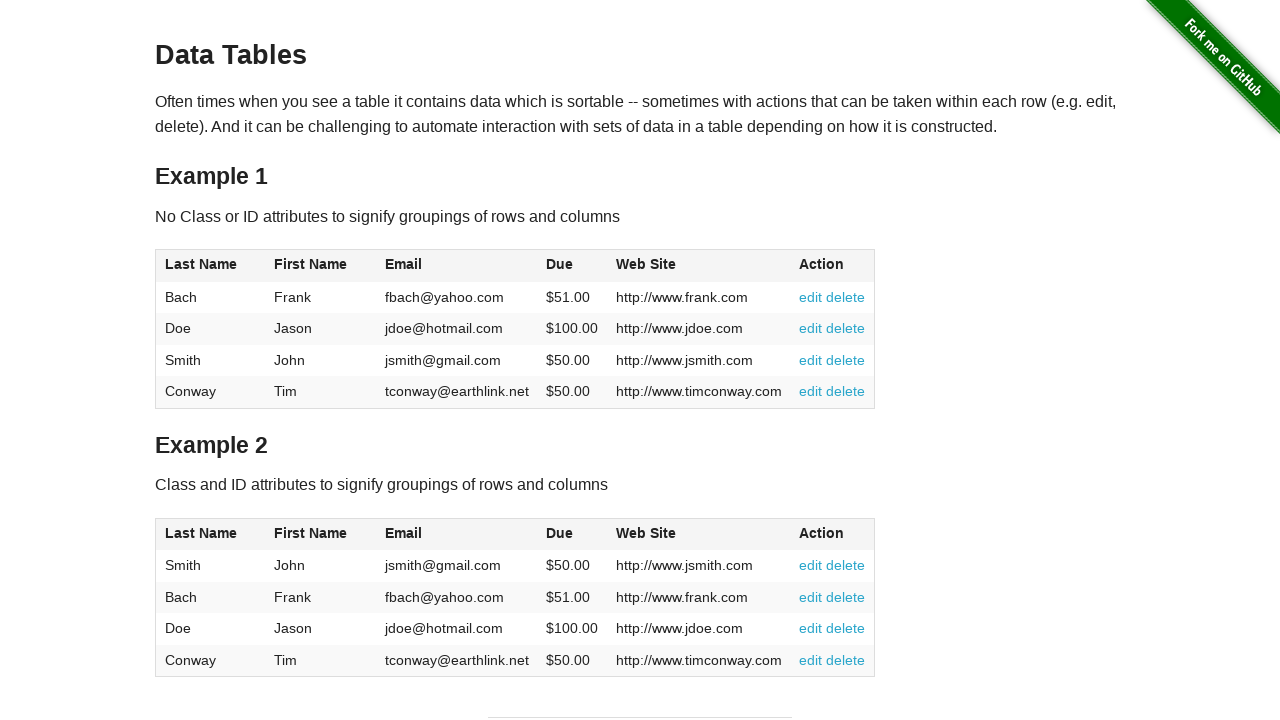

Retrieved all Email column values from table
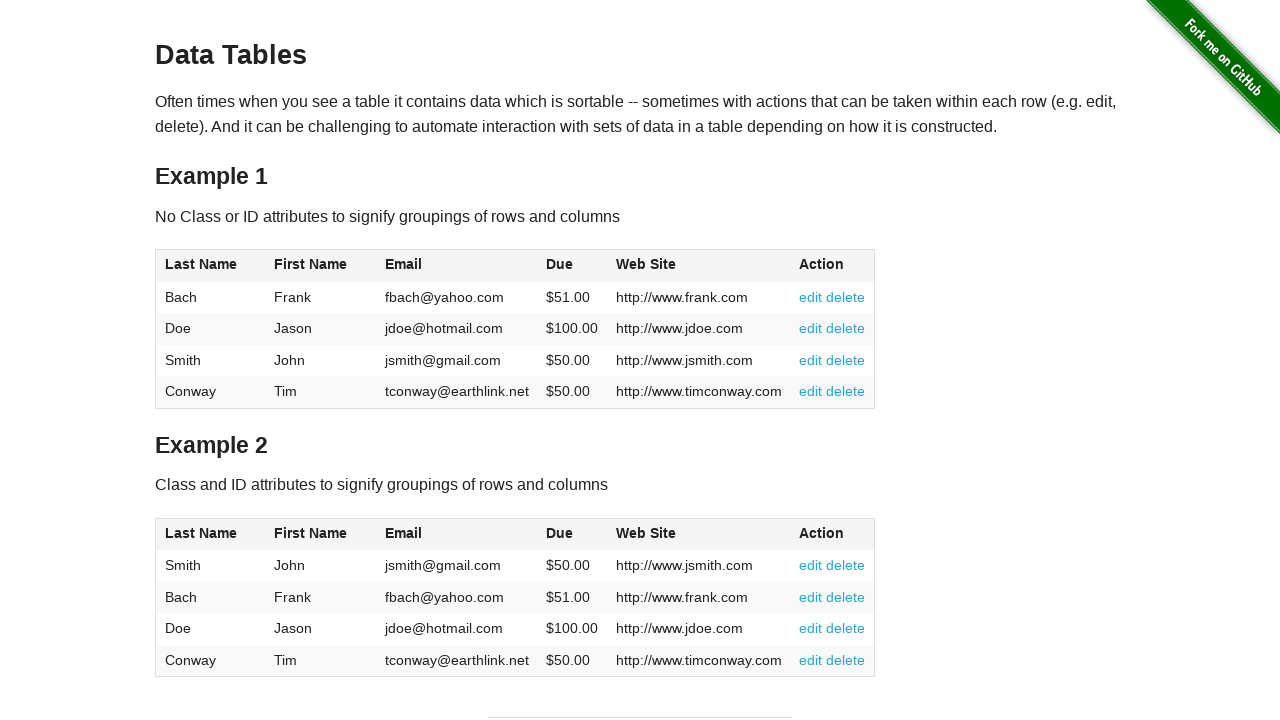

Extracted email addresses: ['fbach@yahoo.com', 'jdoe@hotmail.com', 'jsmith@gmail.com', 'tconway@earthlink.net']
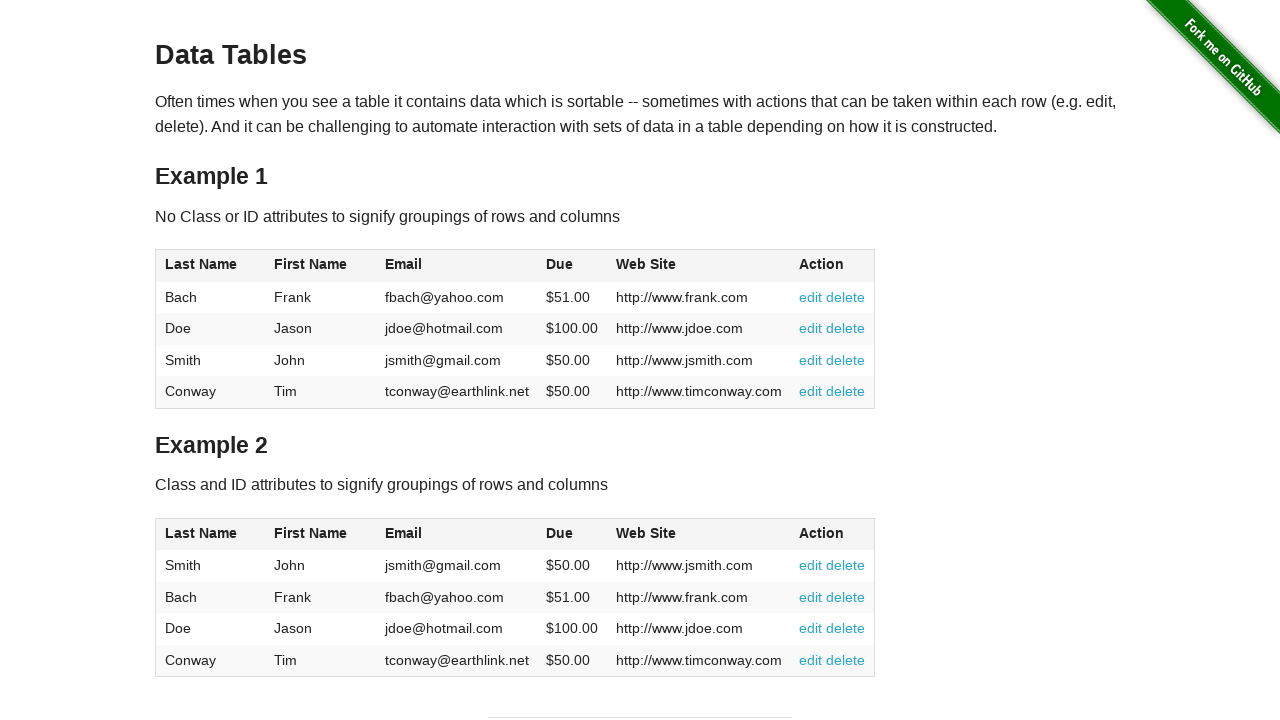

Verified Email column is sorted in ascending alphabetical order
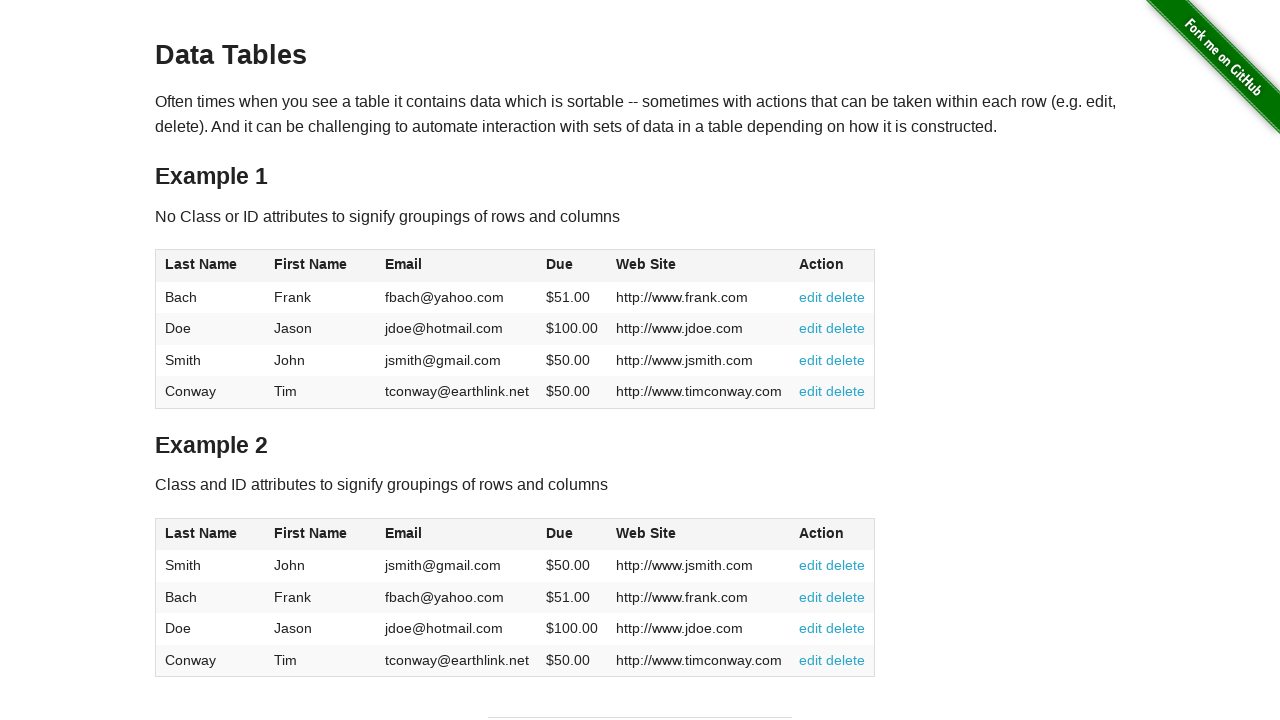

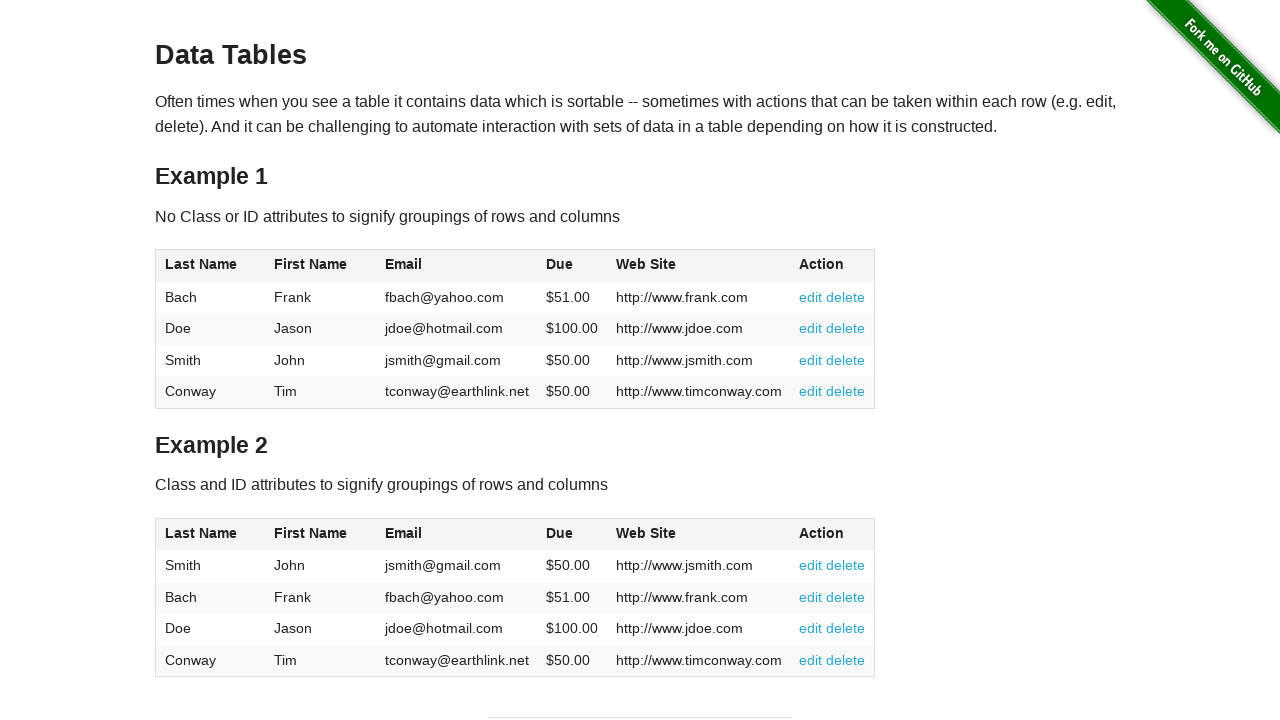